Tests triangle classification with sides 15, 20, 15 (isosceles triangle) and verifies the result

Starting URL: https://testpages.eviltester.com/styled/apps/triangle/triangle001.html

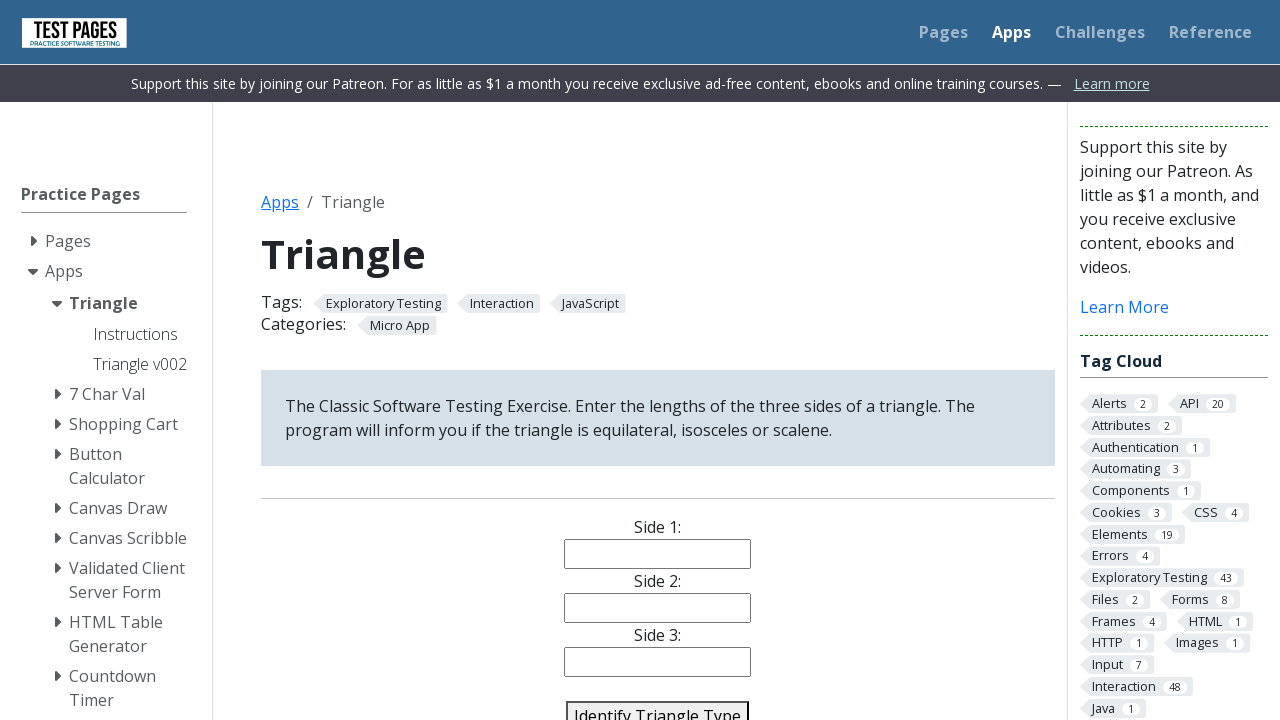

Navigated to triangle classification test page
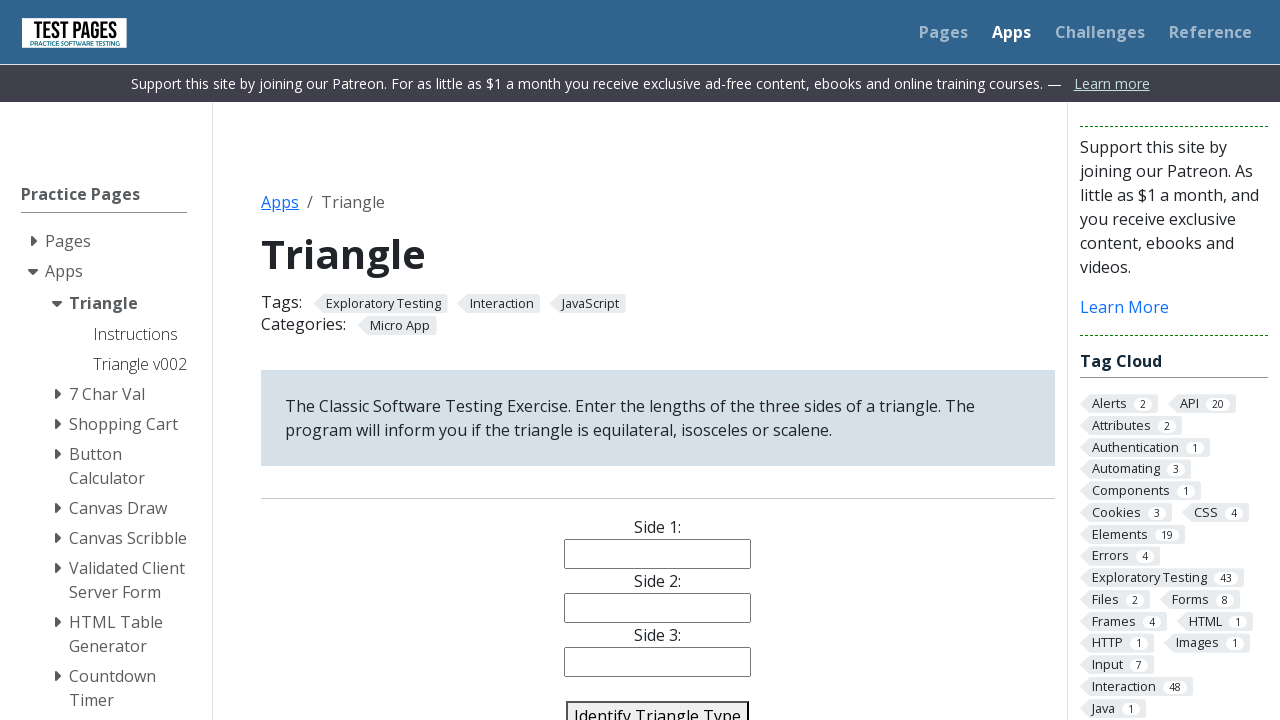

Filled side1 input with value 15 on input[name='side1']
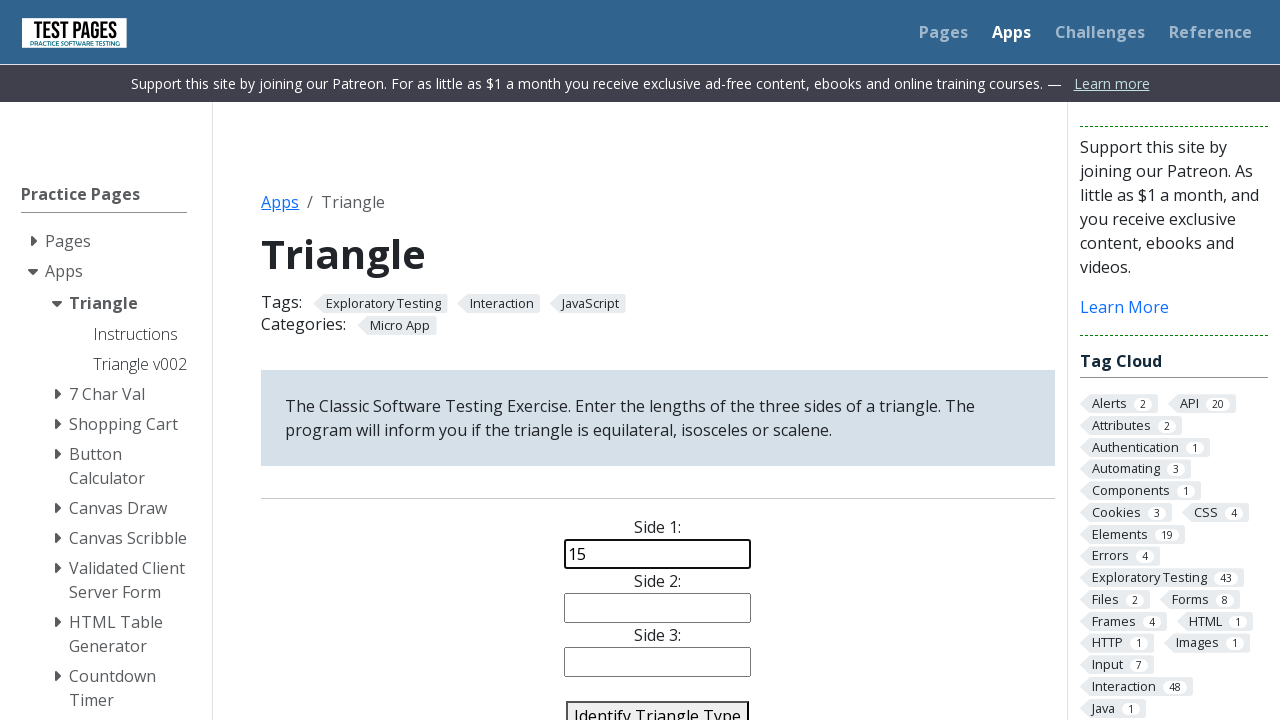

Filled side2 input with value 20 on input[name='side2']
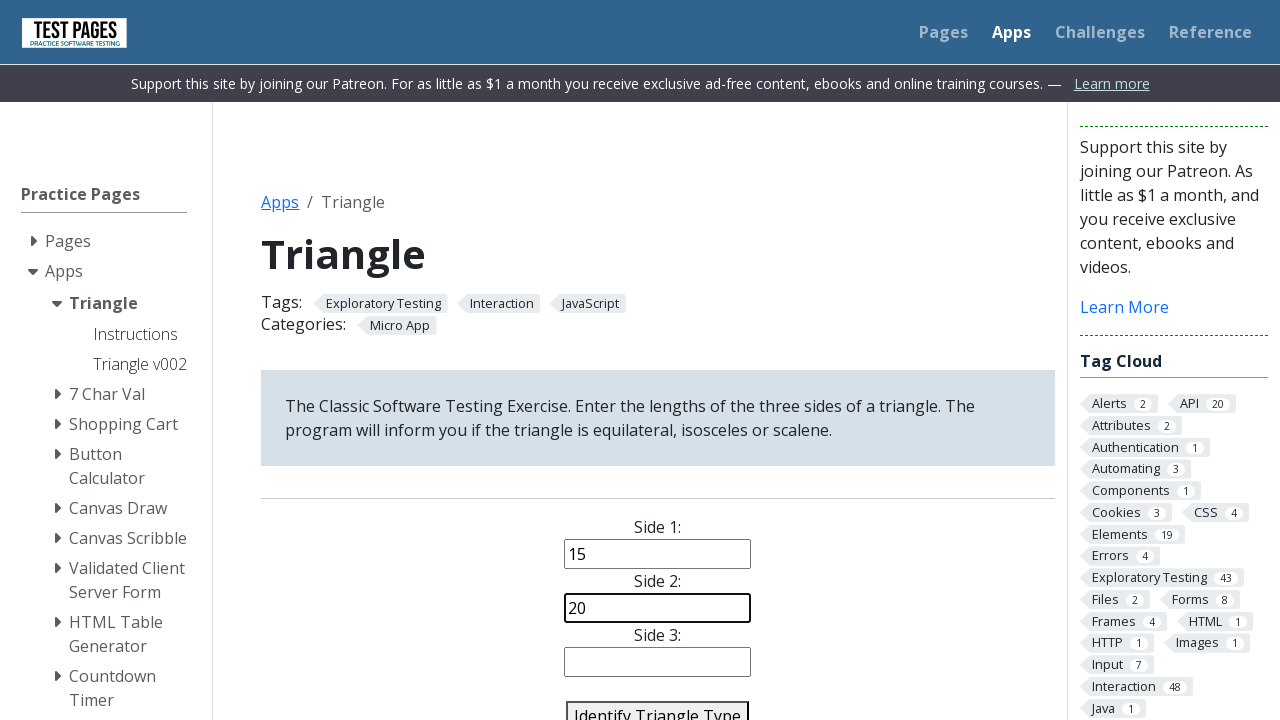

Filled side3 input with value 15 on input[name='side3']
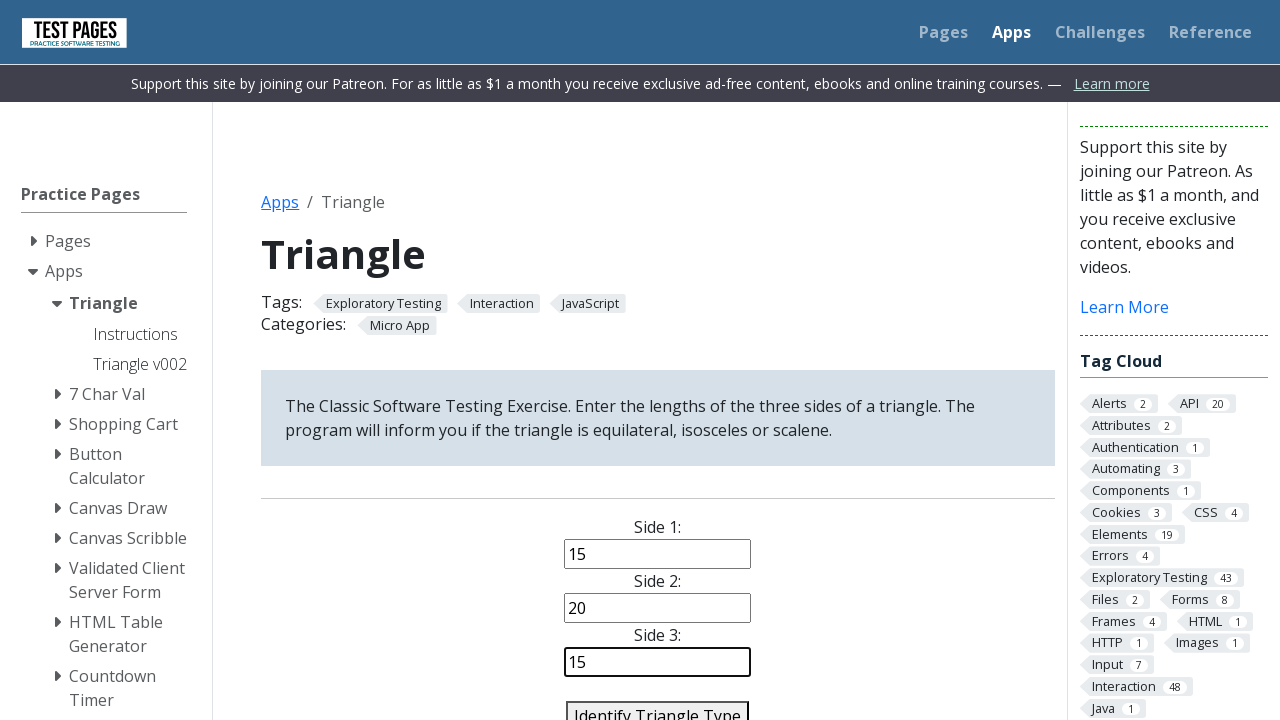

Clicked identify triangle button at (658, 705) on #identify-triangle-action
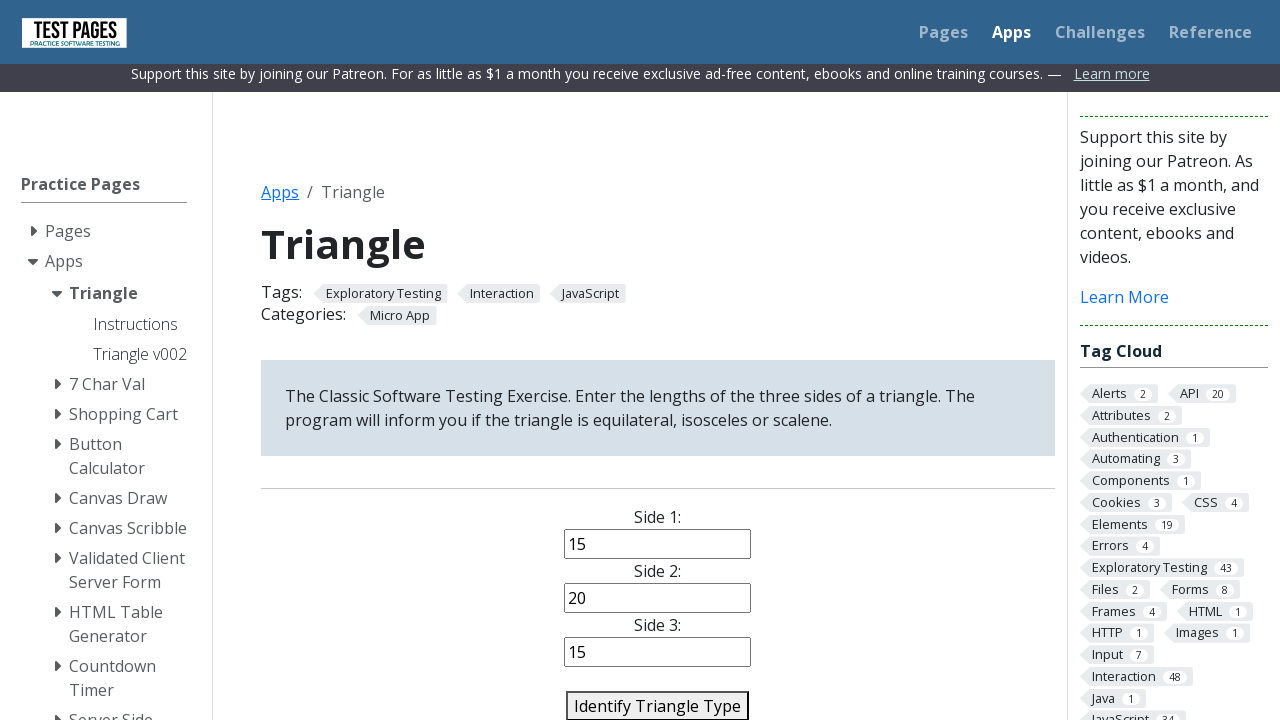

Triangle classification result loaded (isosceles triangle with sides 15, 20, 15)
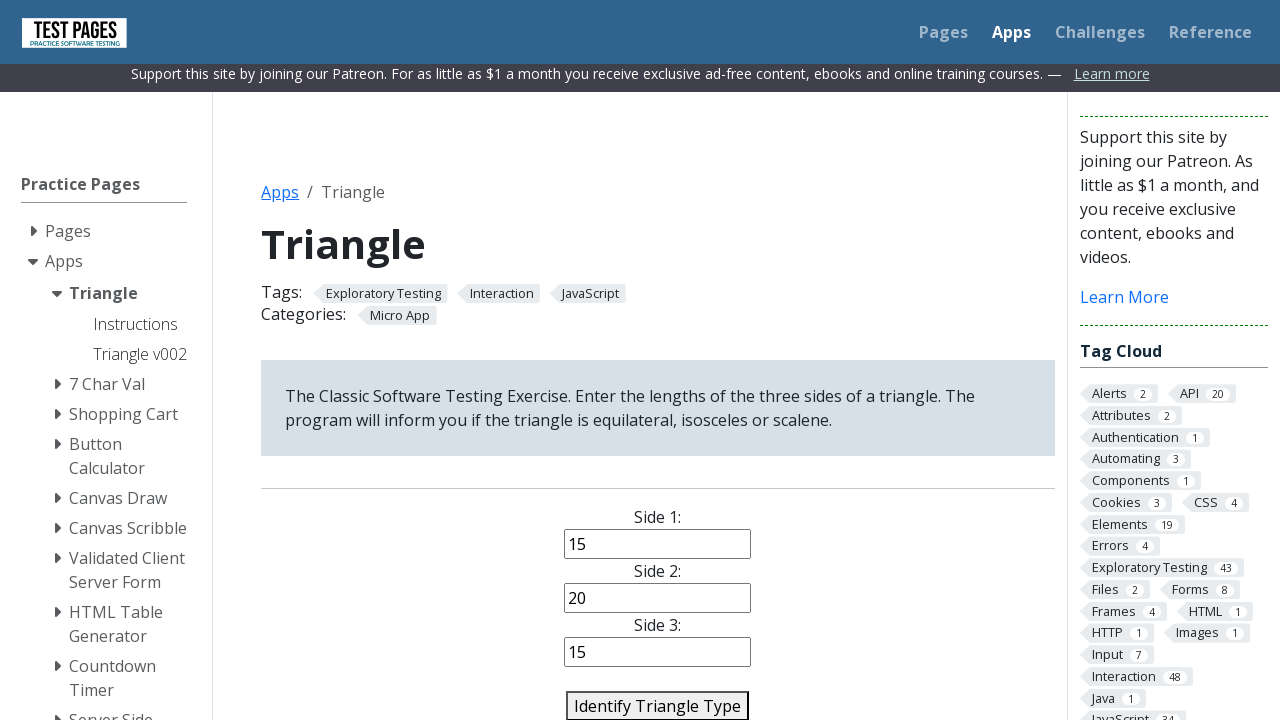

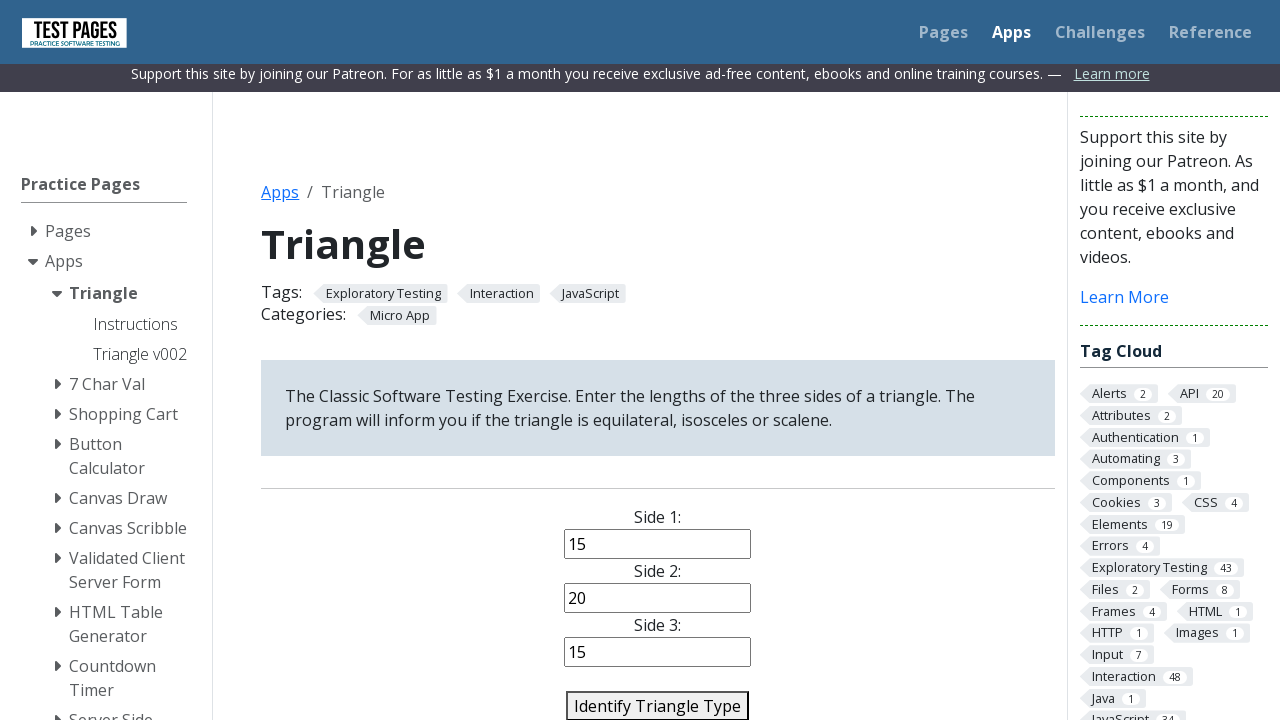